Tests the date picker calendar functionality on Delta Airlines website by clicking the Return date field, navigating through months until March is found, and selecting the 10th day.

Starting URL: https://www.delta.com/ca/en

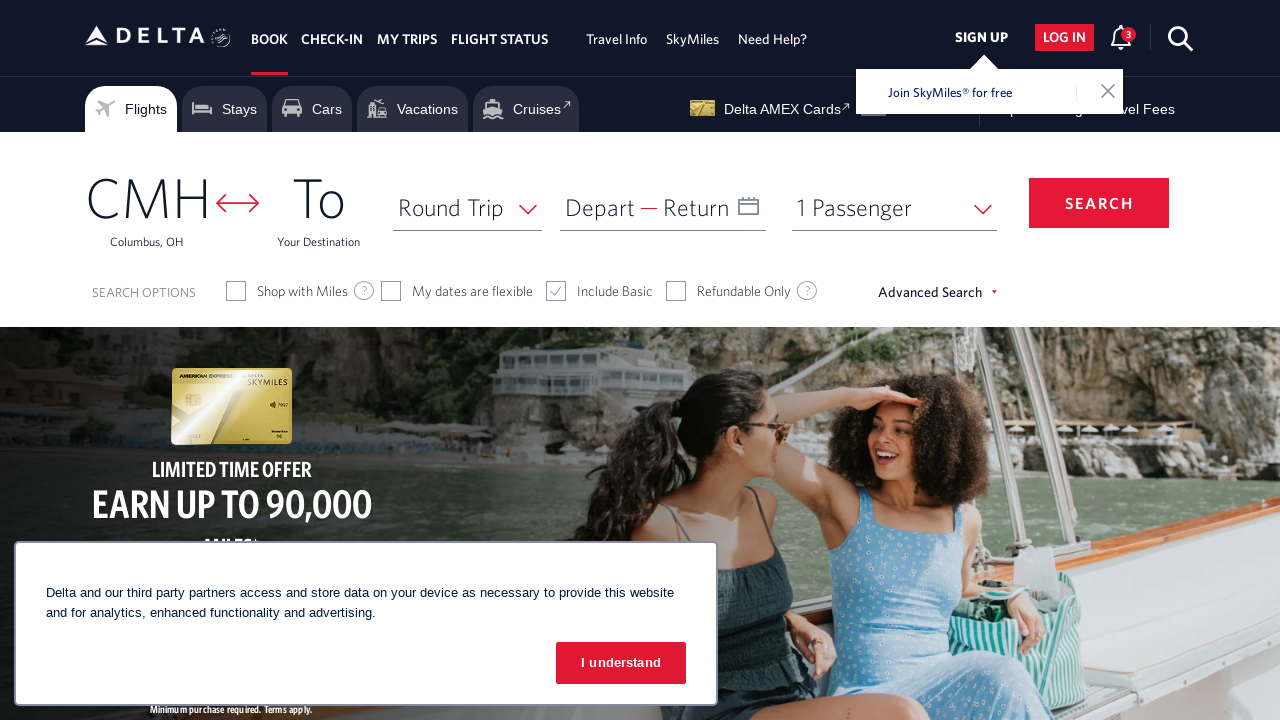

Clicked on Return date field to open calendar at (696, 207) on xpath=//span[text()='Return']
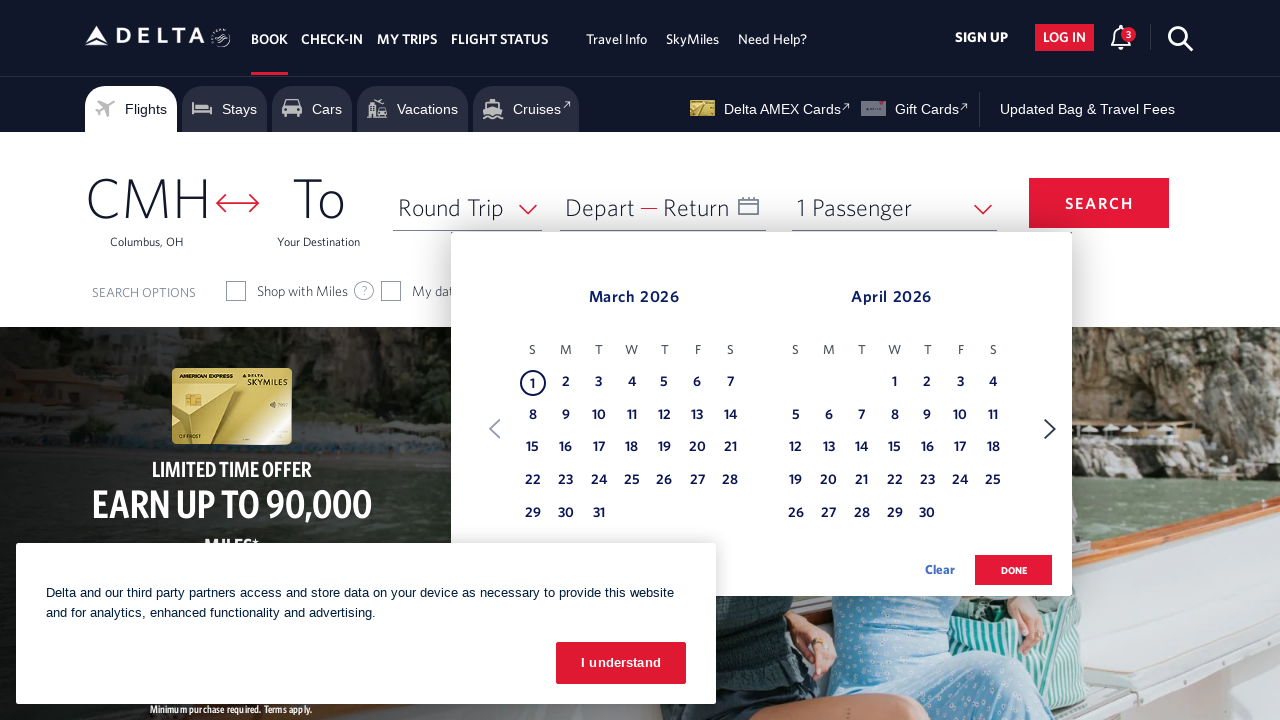

Calendar appeared with month selector
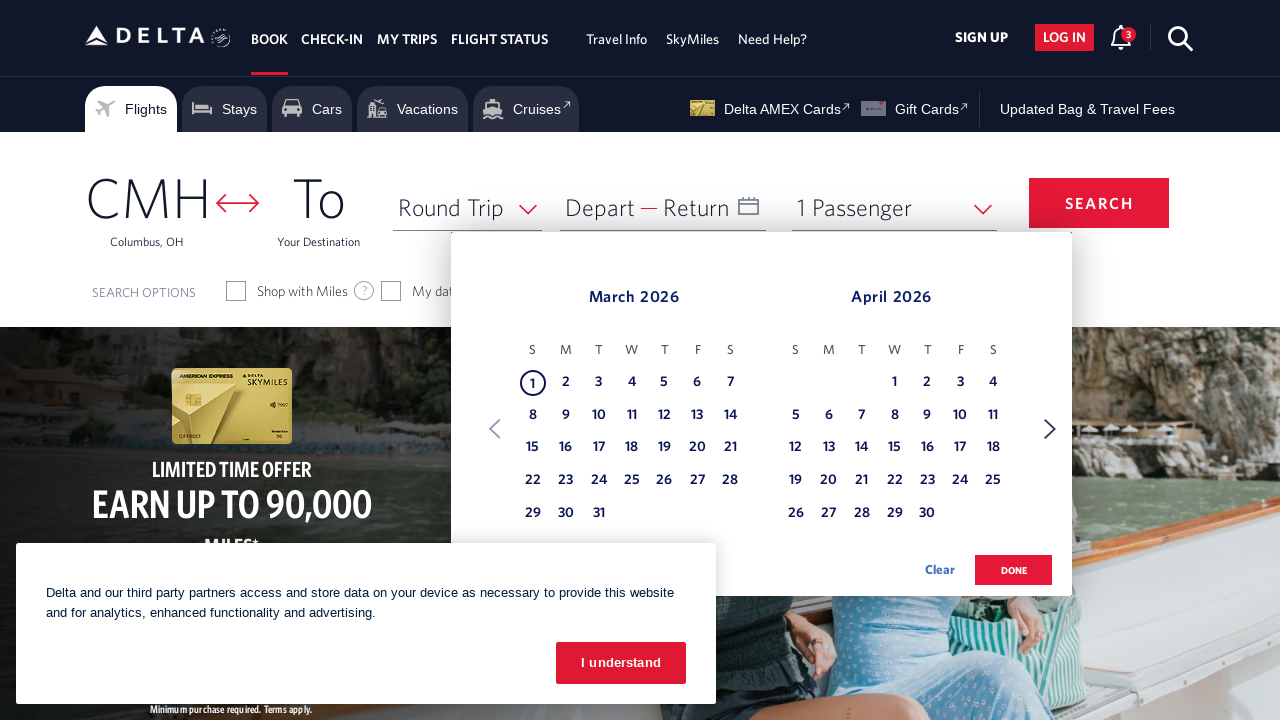

Found March in calendar
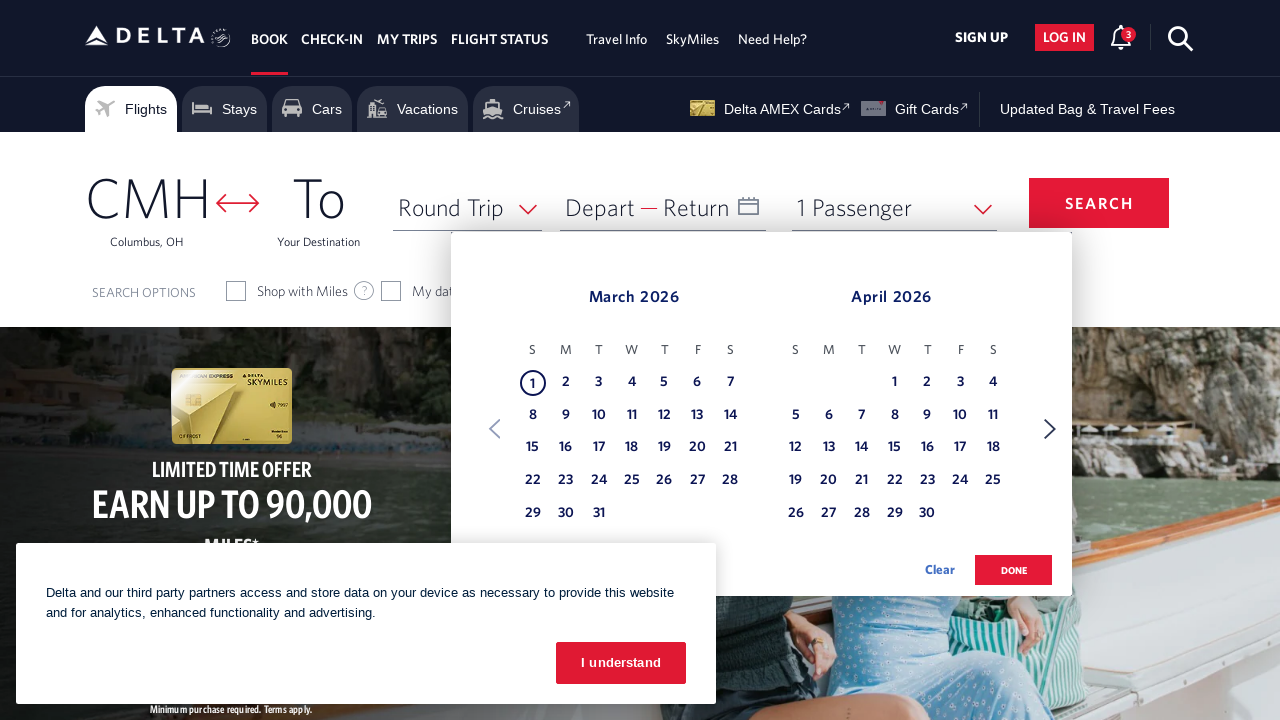

Clicked on March 10th in calendar at (599, 416) on (//table[@class='dl-datepicker-calendar'])[1]/tbody/tr/td >> nth=16
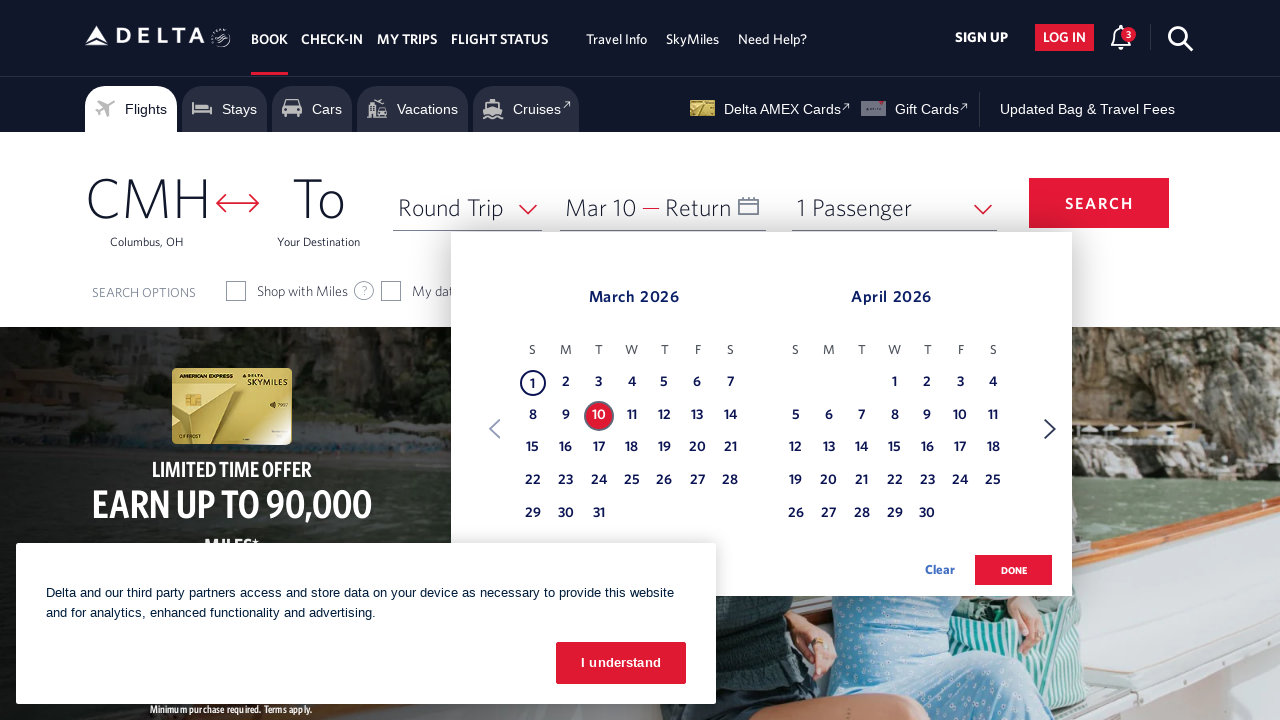

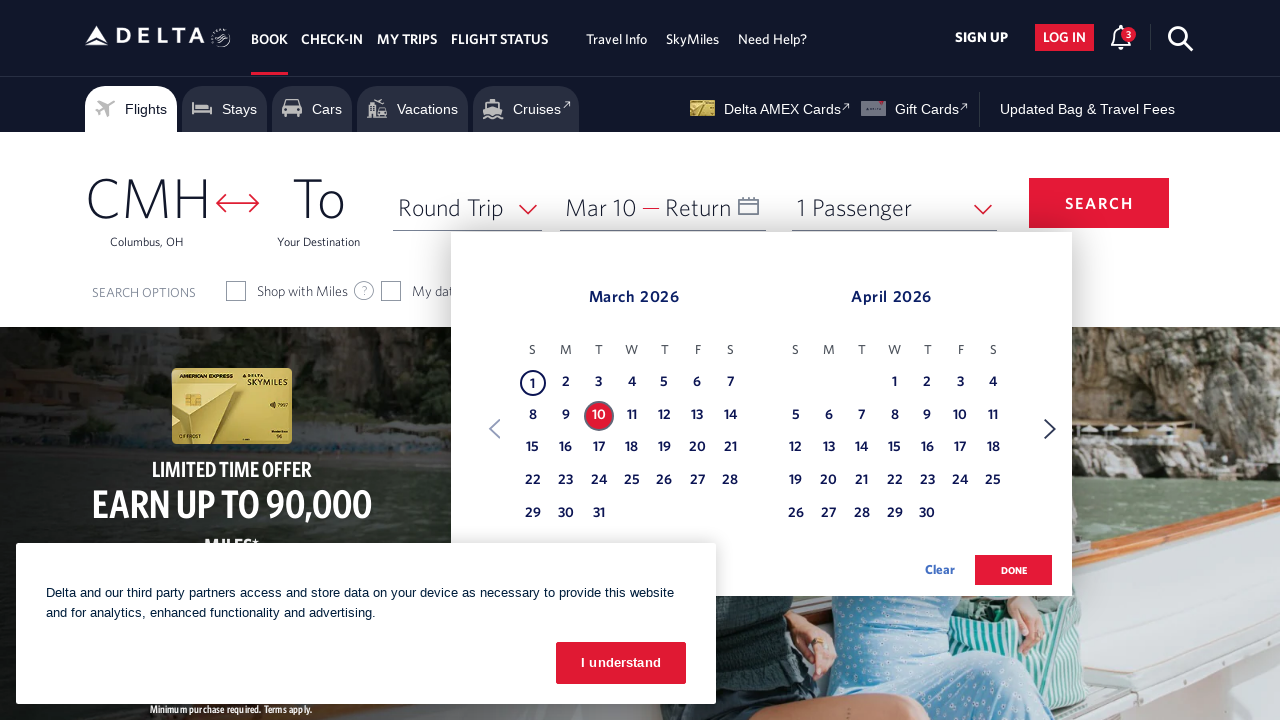